Navigates to Mars news page and waits for news content to load, verifying the list text element is present

Starting URL: https://data-class-mars.s3.amazonaws.com/Mars/index.html

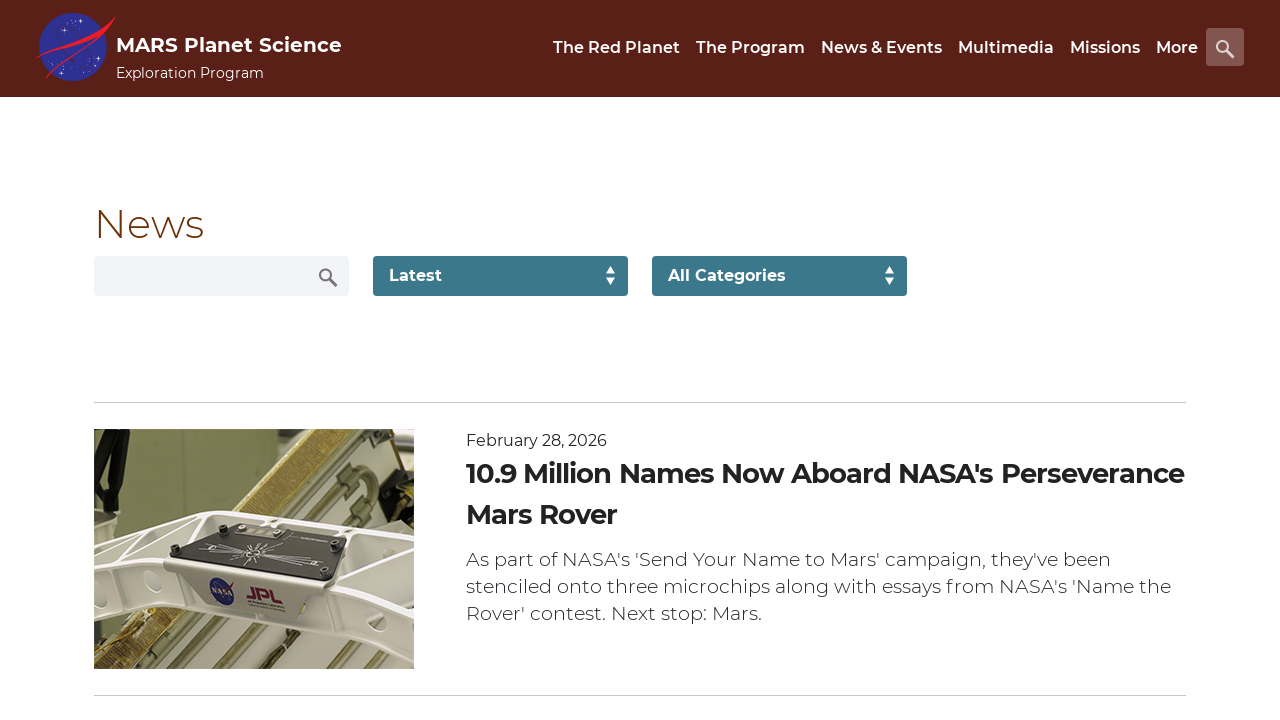

Navigated to Mars news page
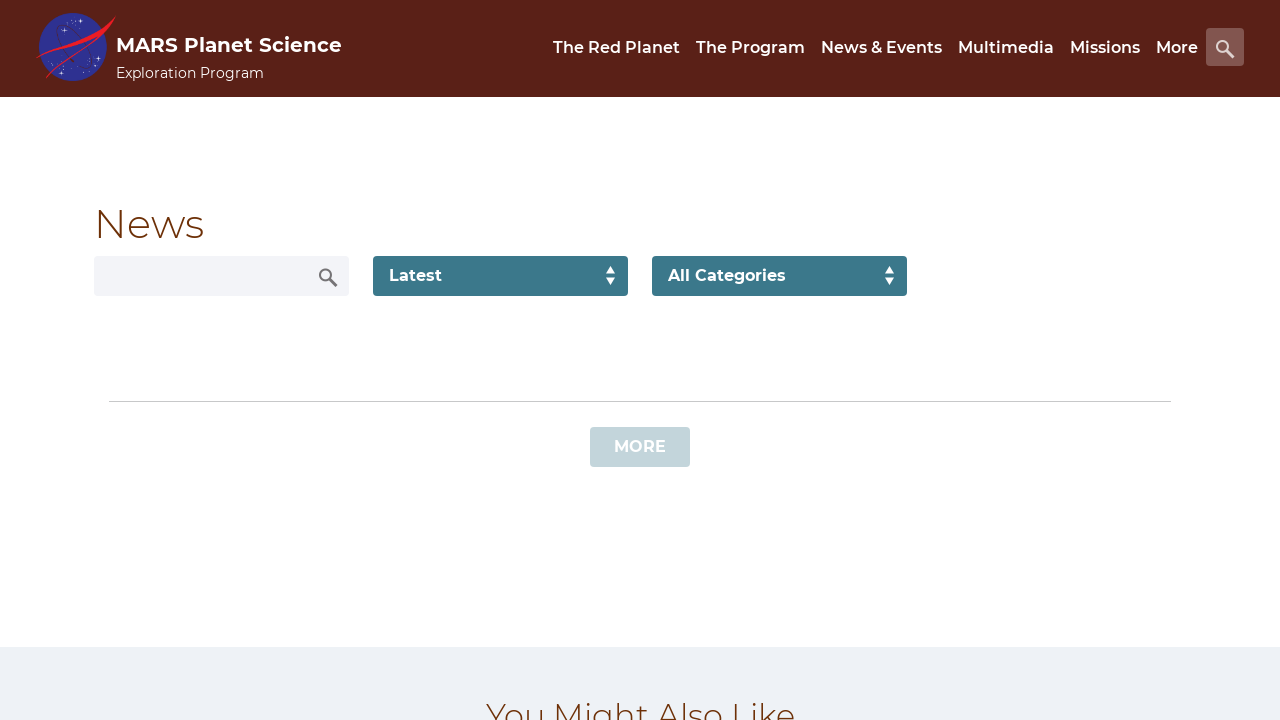

News content list loaded
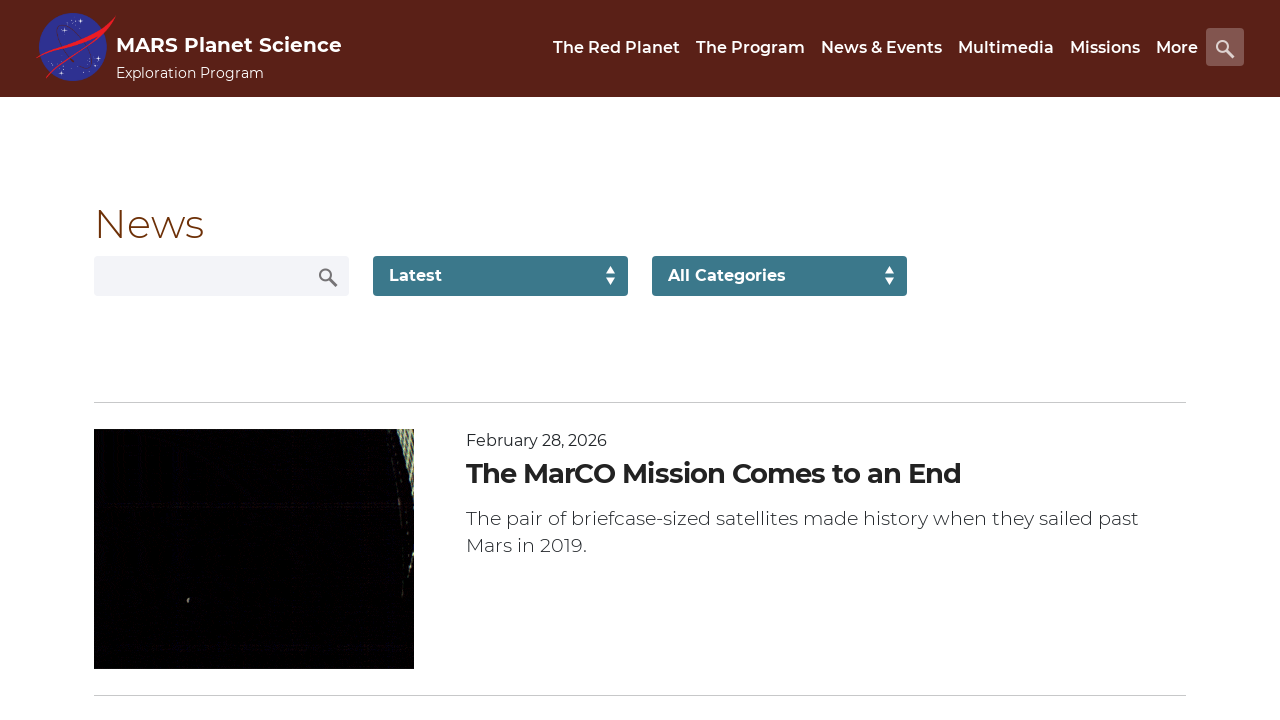

News title element is present
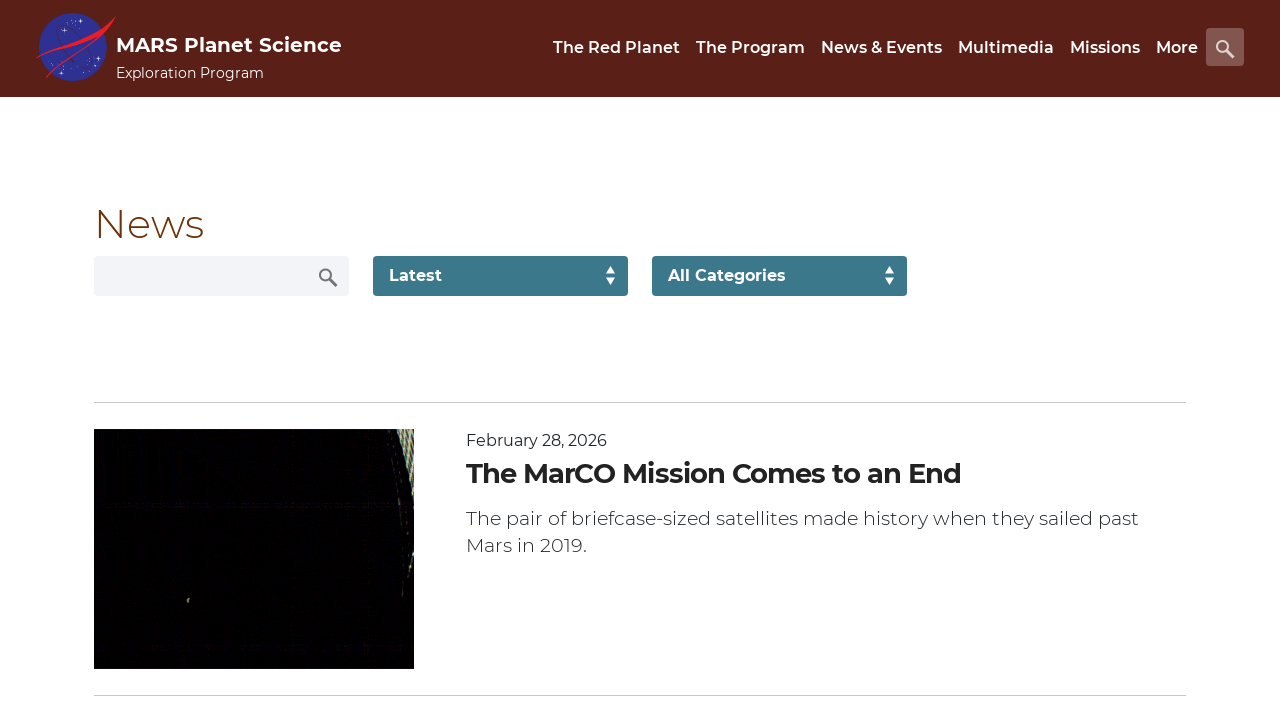

Article teaser element is present
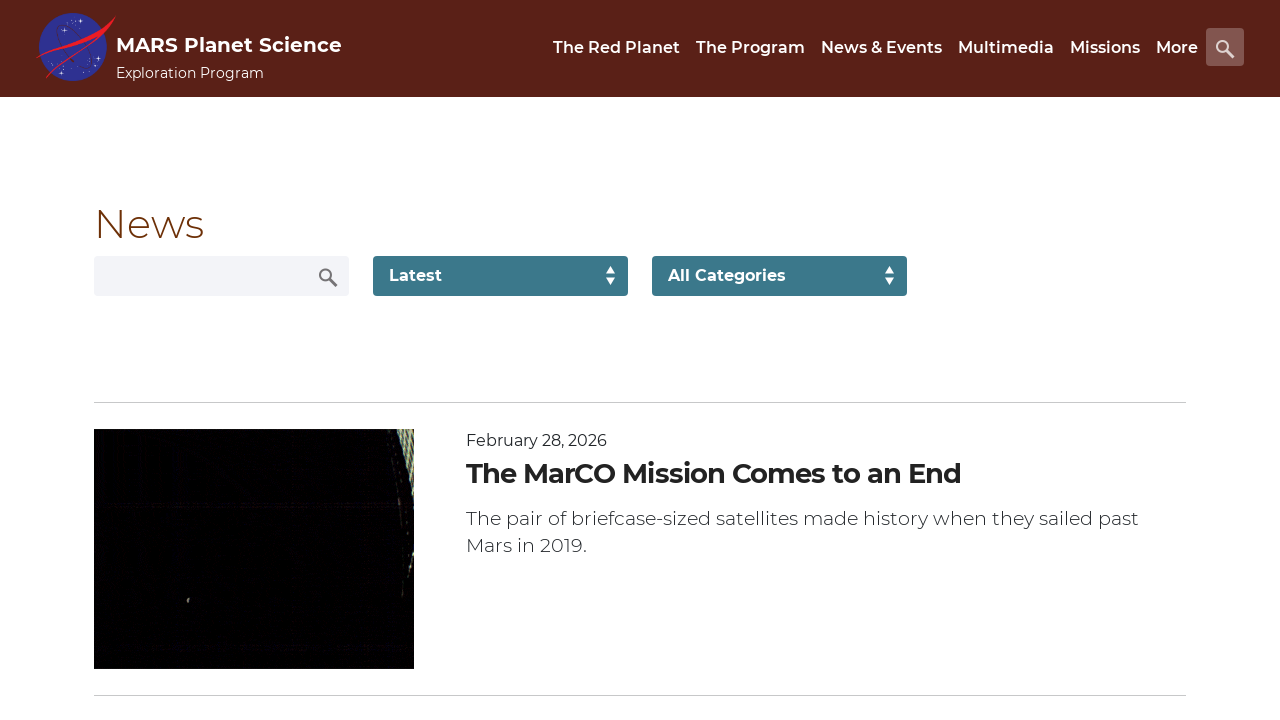

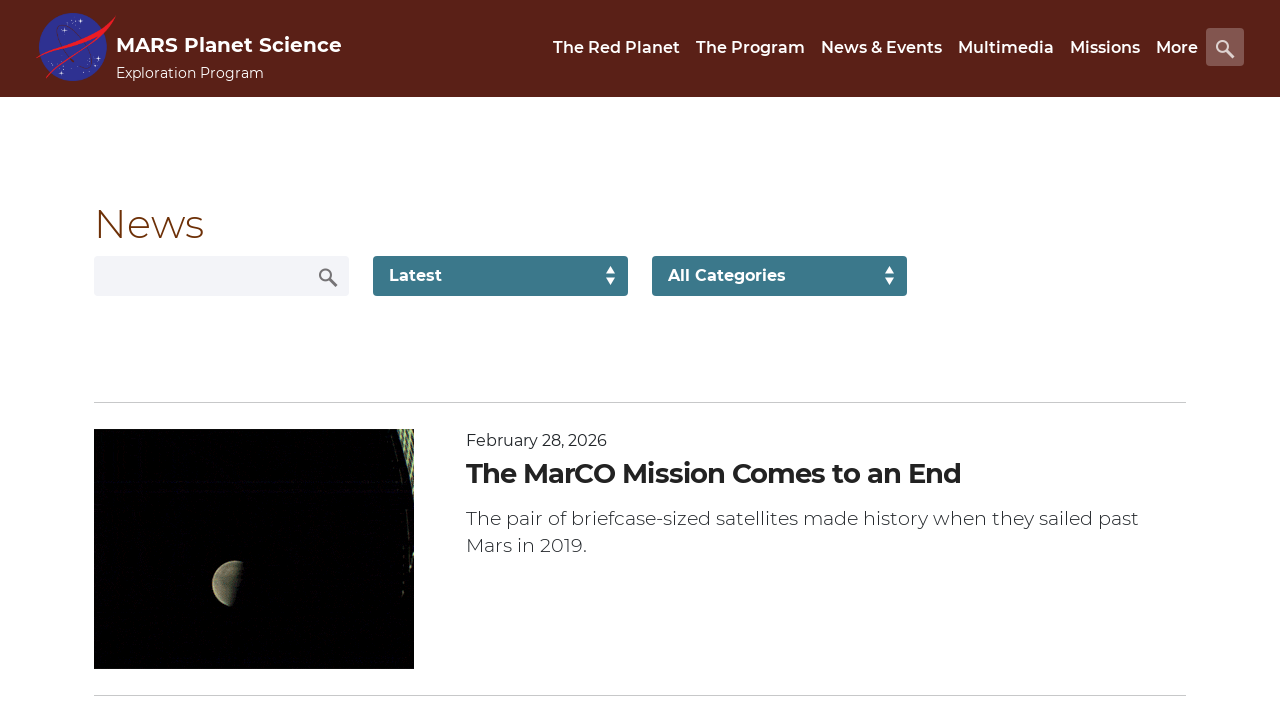